Navigates to qq.com and handles window switching

Starting URL: http://www.qq.com/

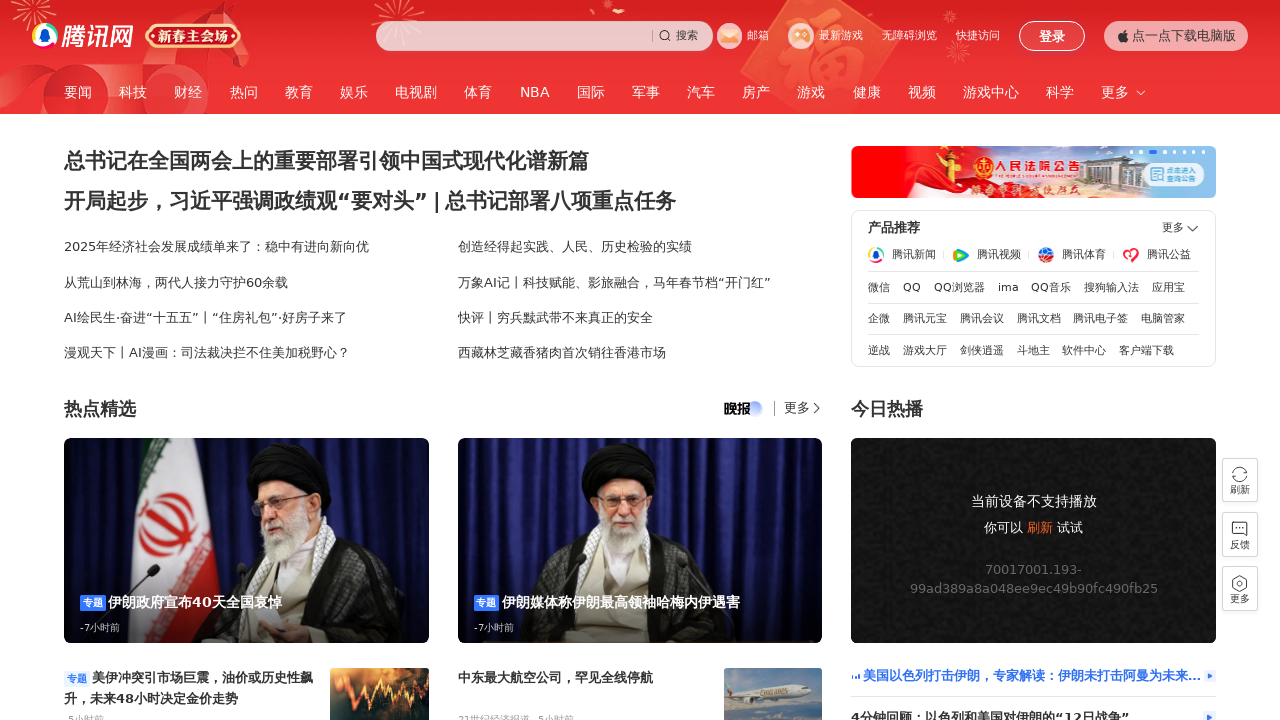

Waited for page to load (domcontentloaded state)
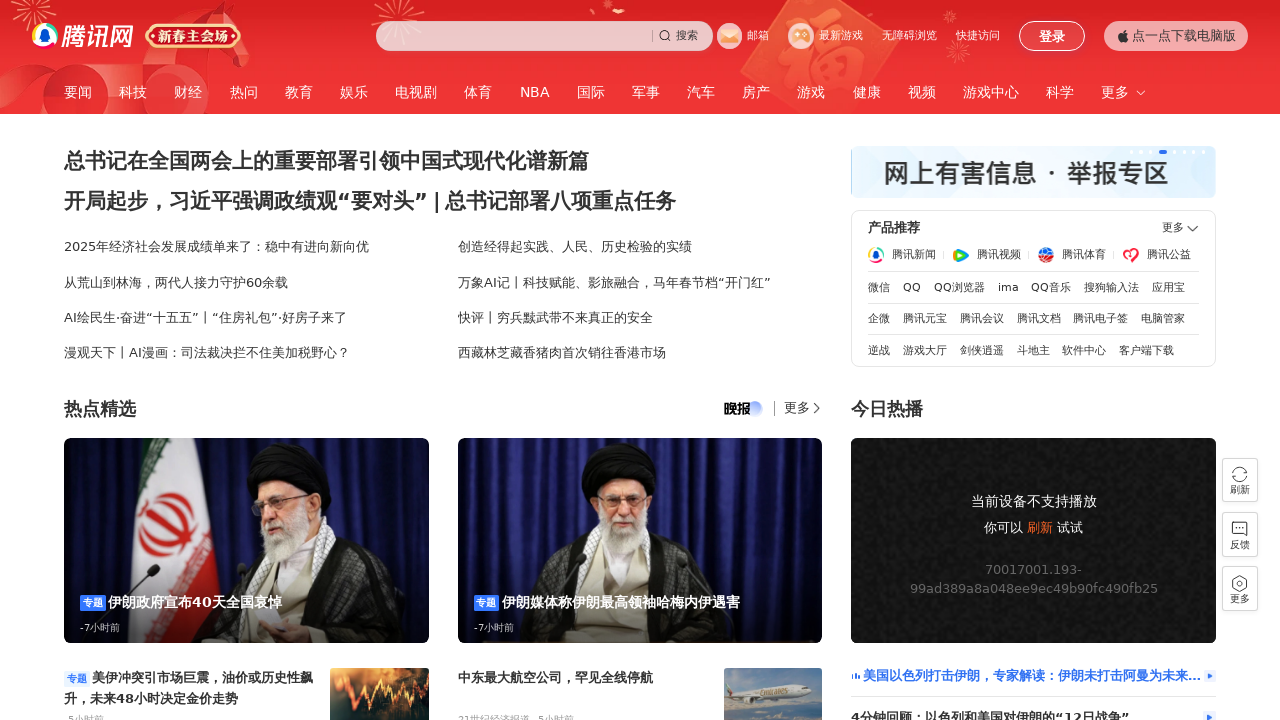

Brought window to front
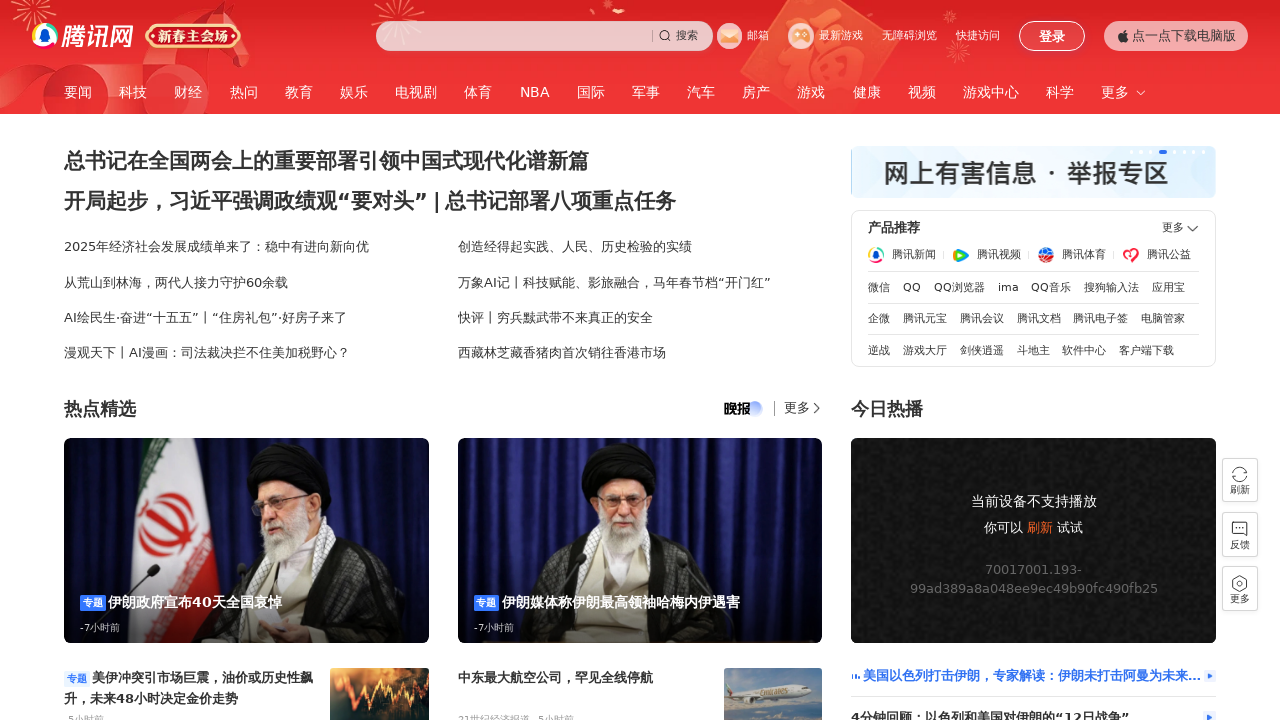

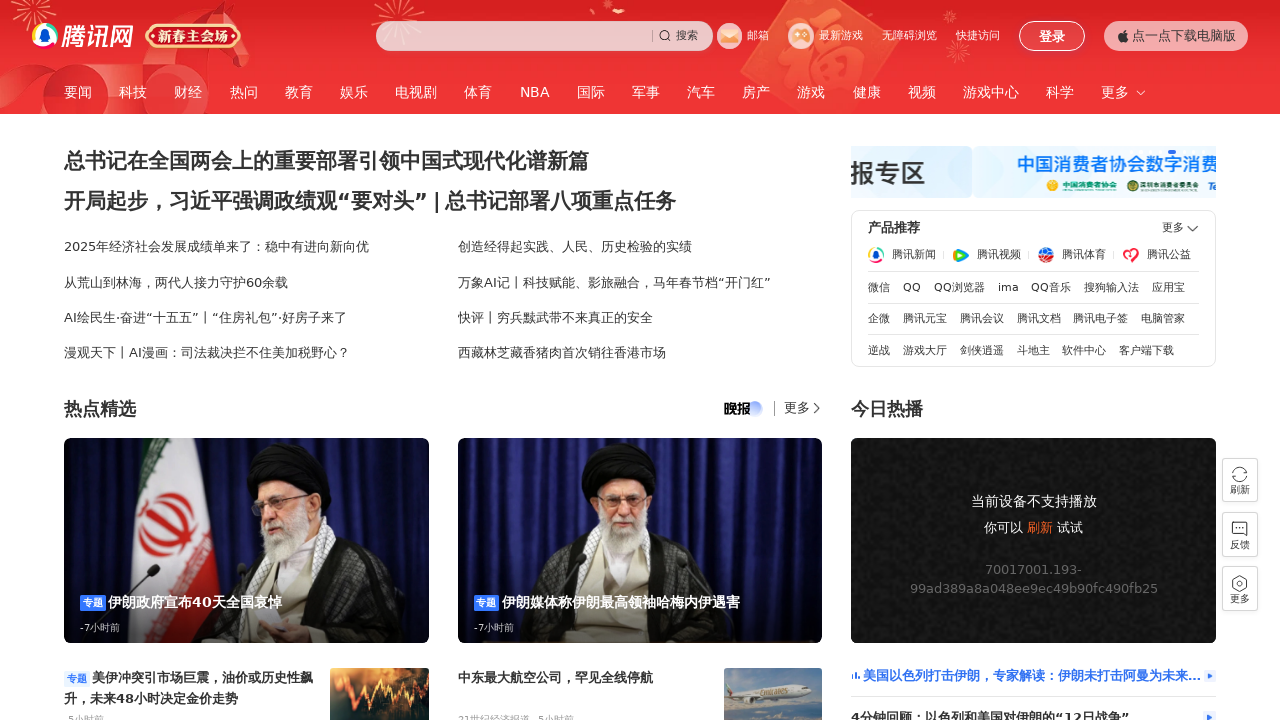